Tests train search functionality on erail.in by selecting date-only option and searching for trains between Chennai (MS) and Madurai (MDU) stations, then waits for the train results table to load.

Starting URL: https://erail.in/

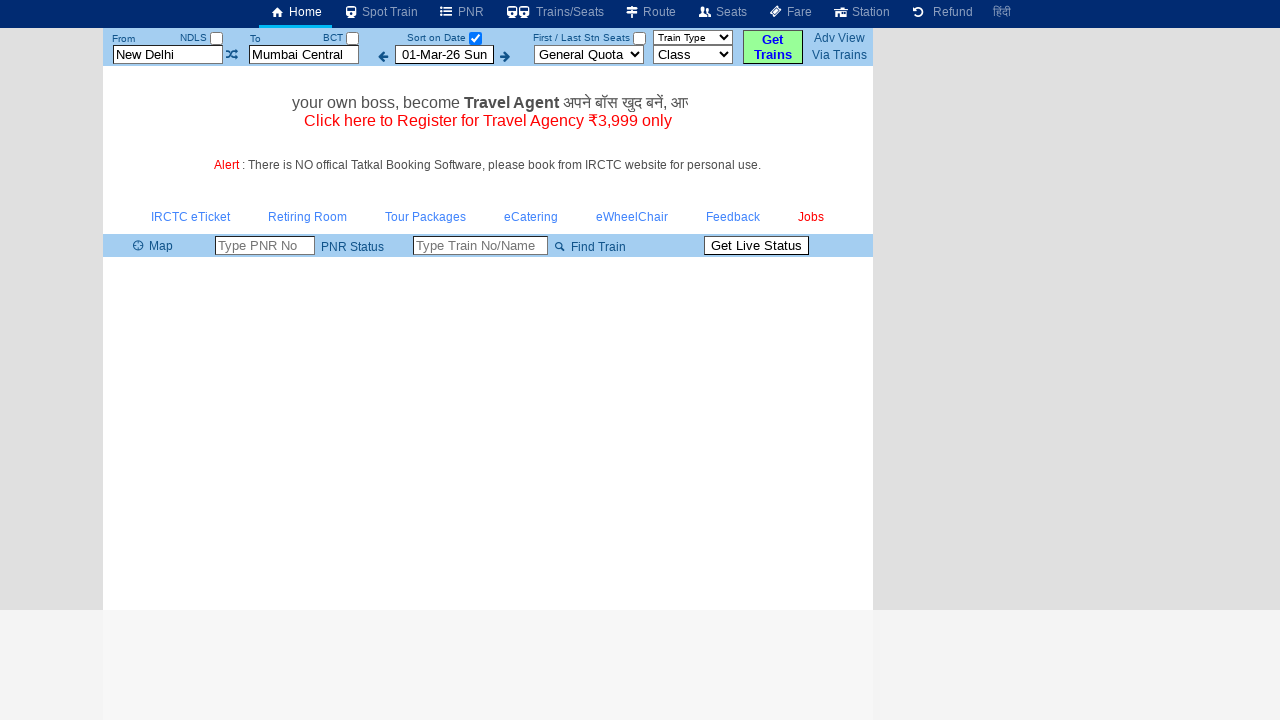

Clicked date-only checkbox at (475, 38) on #chkSelectDateOnly
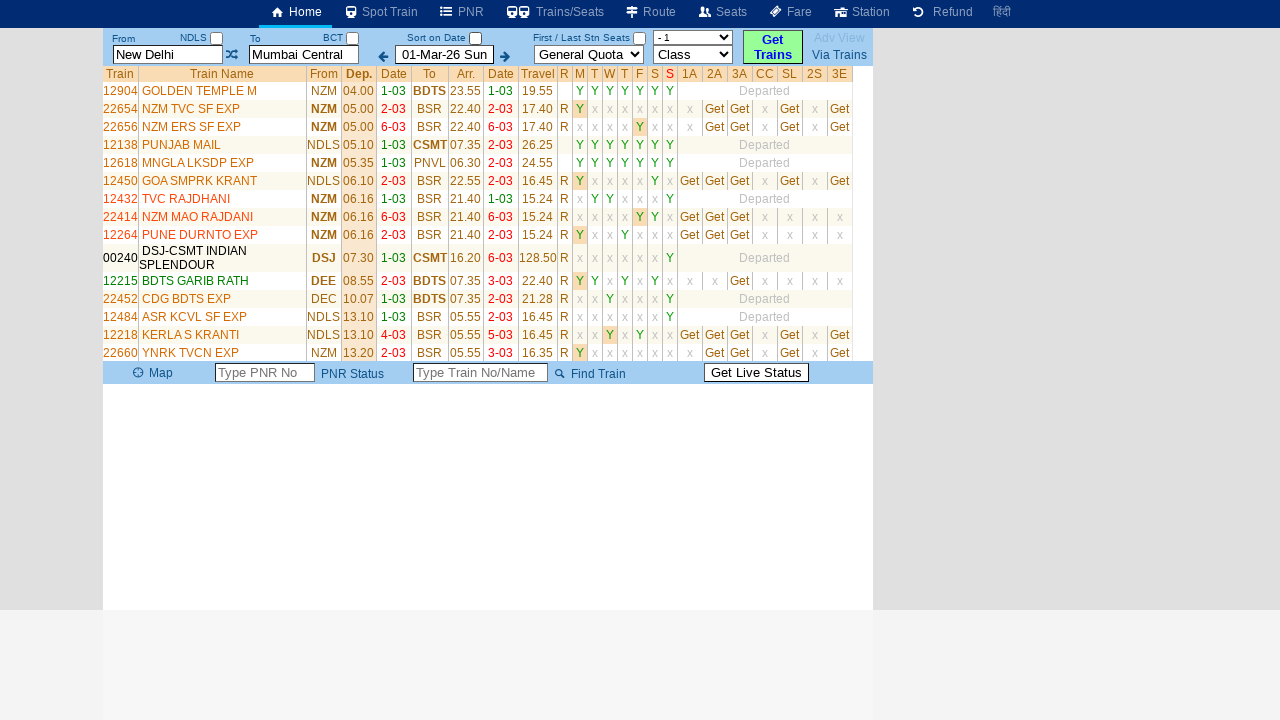

Waited 3 seconds for page to stabilize
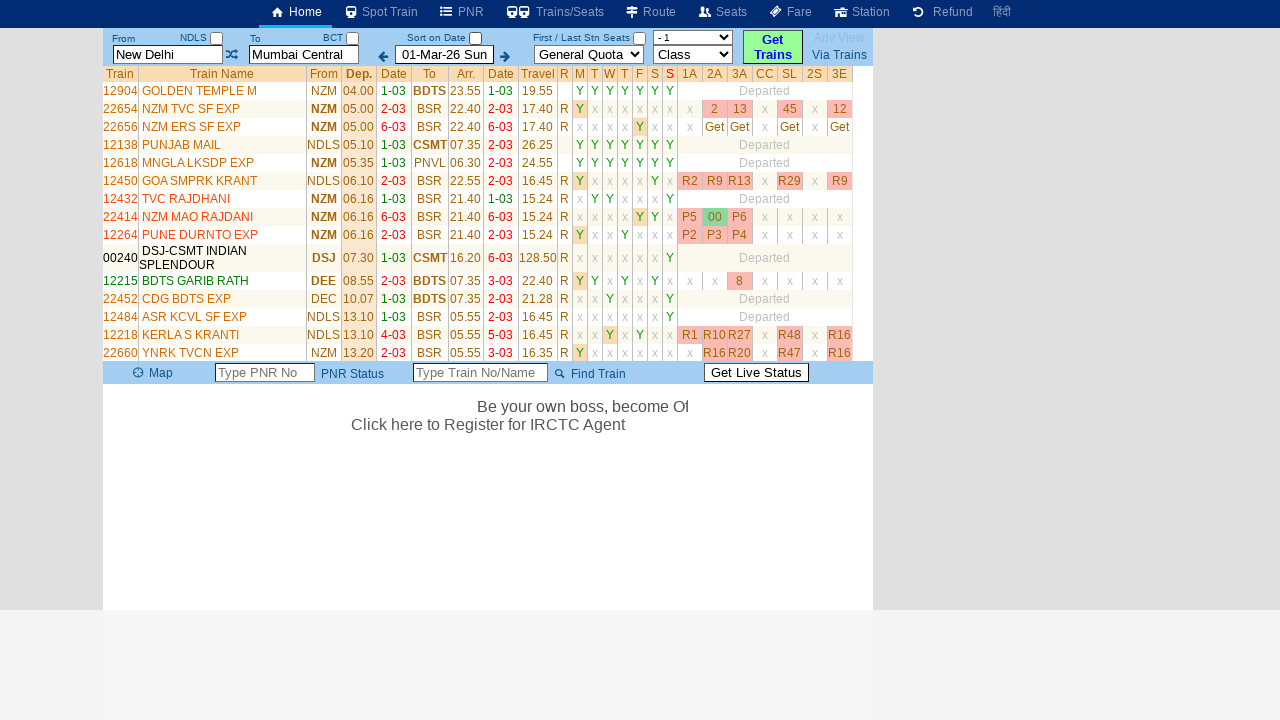

Cleared 'From' station field on #txtStationFrom
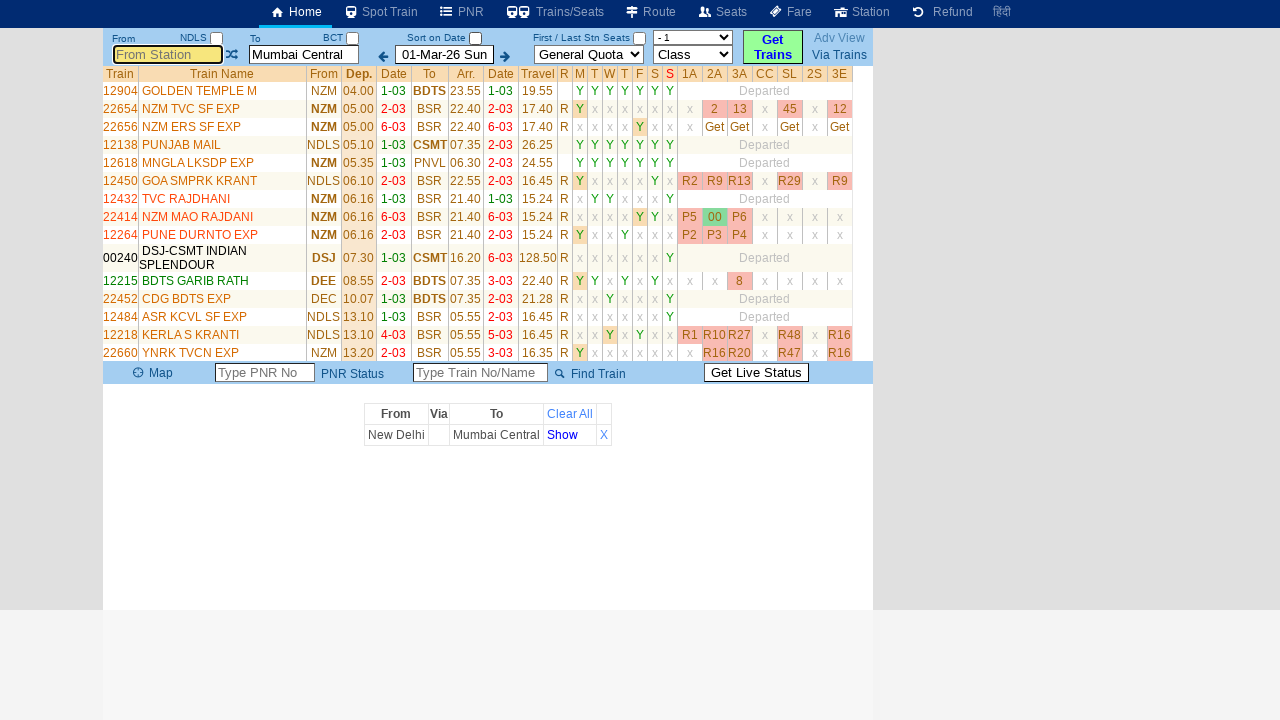

Filled 'From' station field with 'MS' (Chennai) on #txtStationFrom
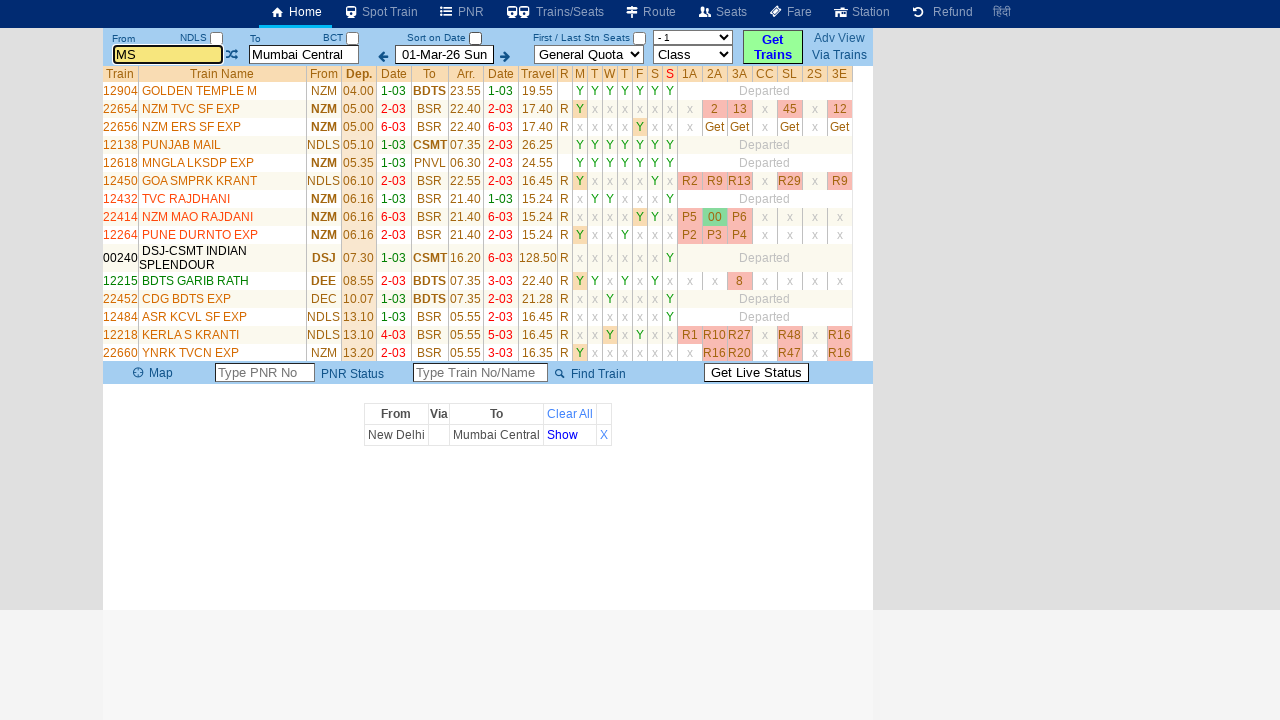

Pressed Tab to move to next field
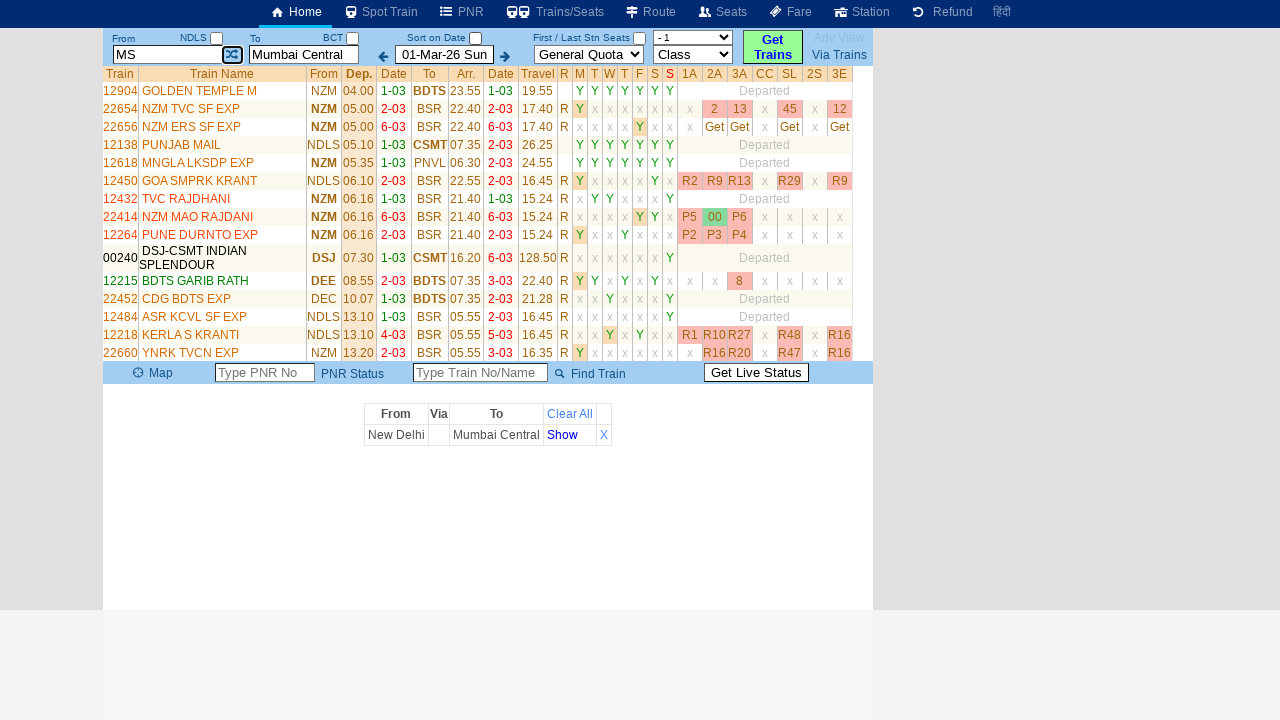

Waited 2 seconds for autocomplete to process
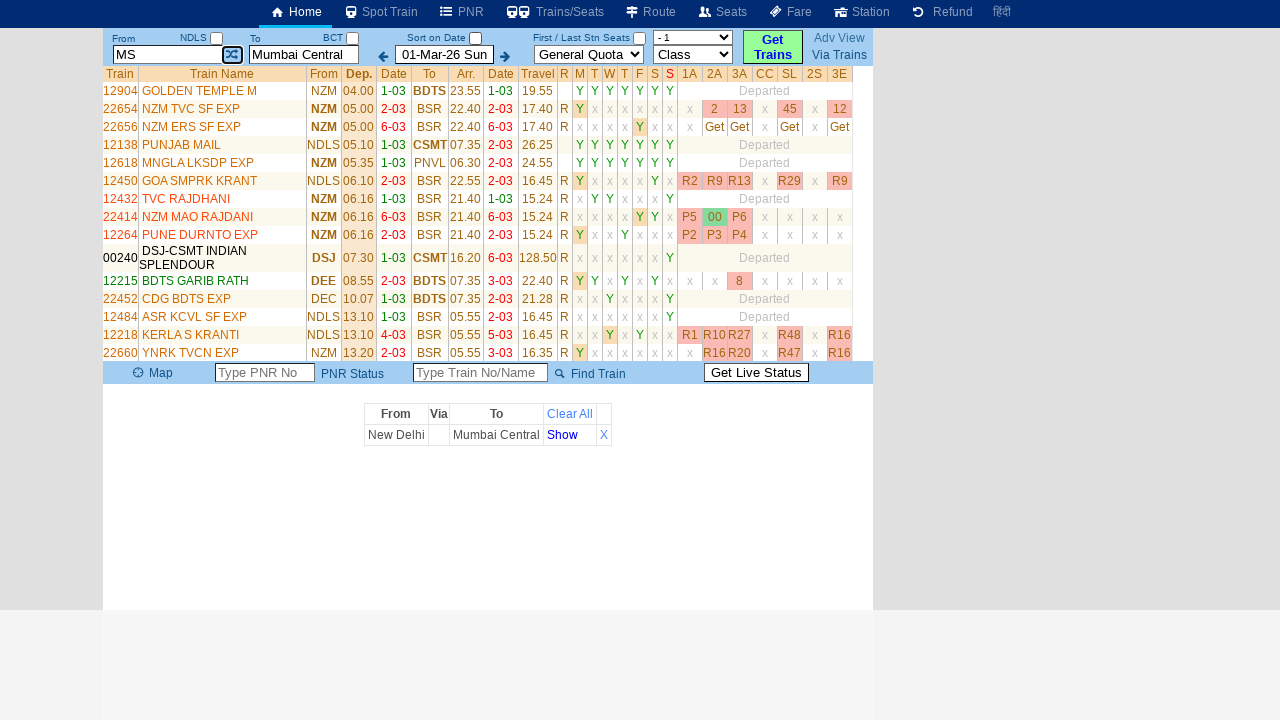

Cleared 'To' station field on #txtStationTo
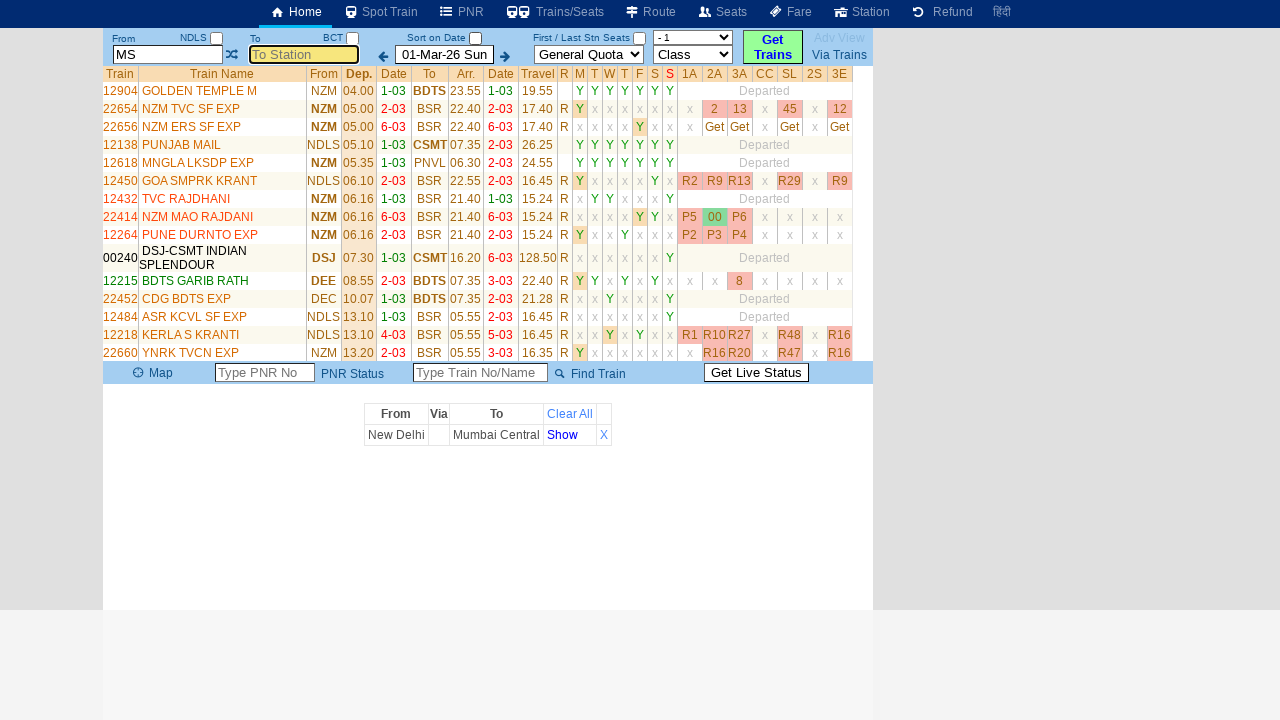

Filled 'To' station field with 'MDU' (Madurai) on #txtStationTo
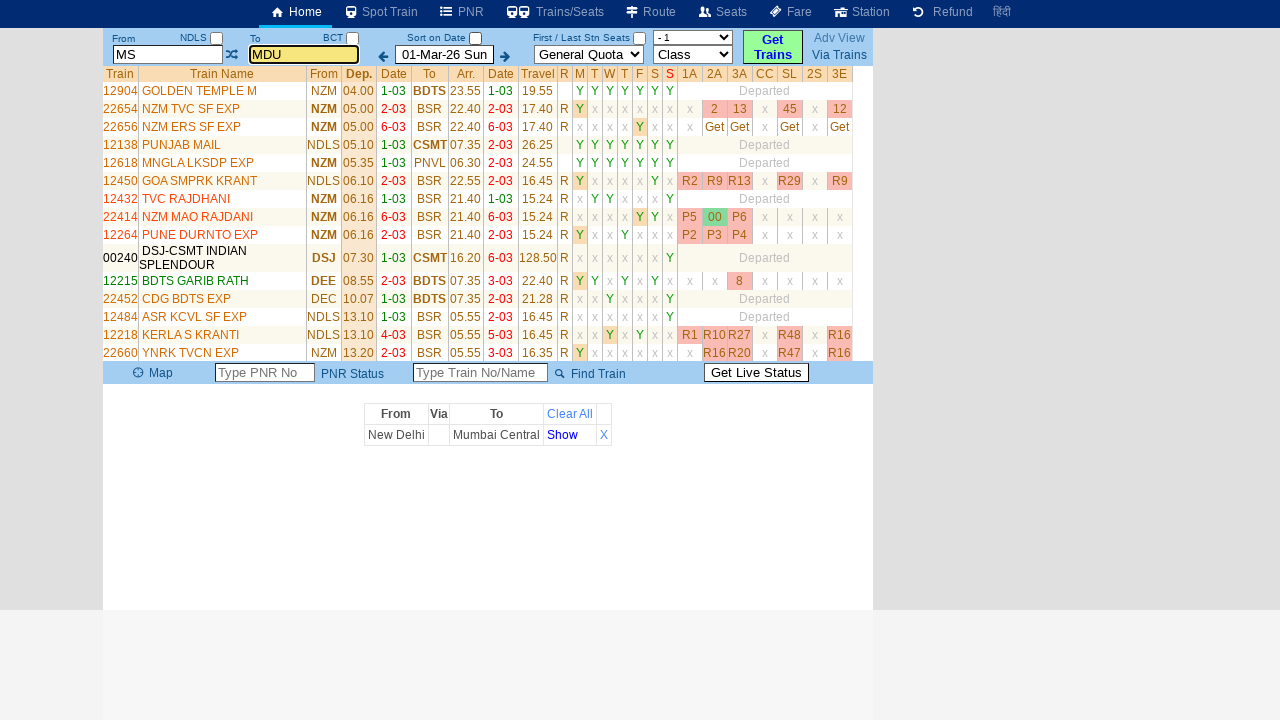

Pressed Tab to confirm destination station
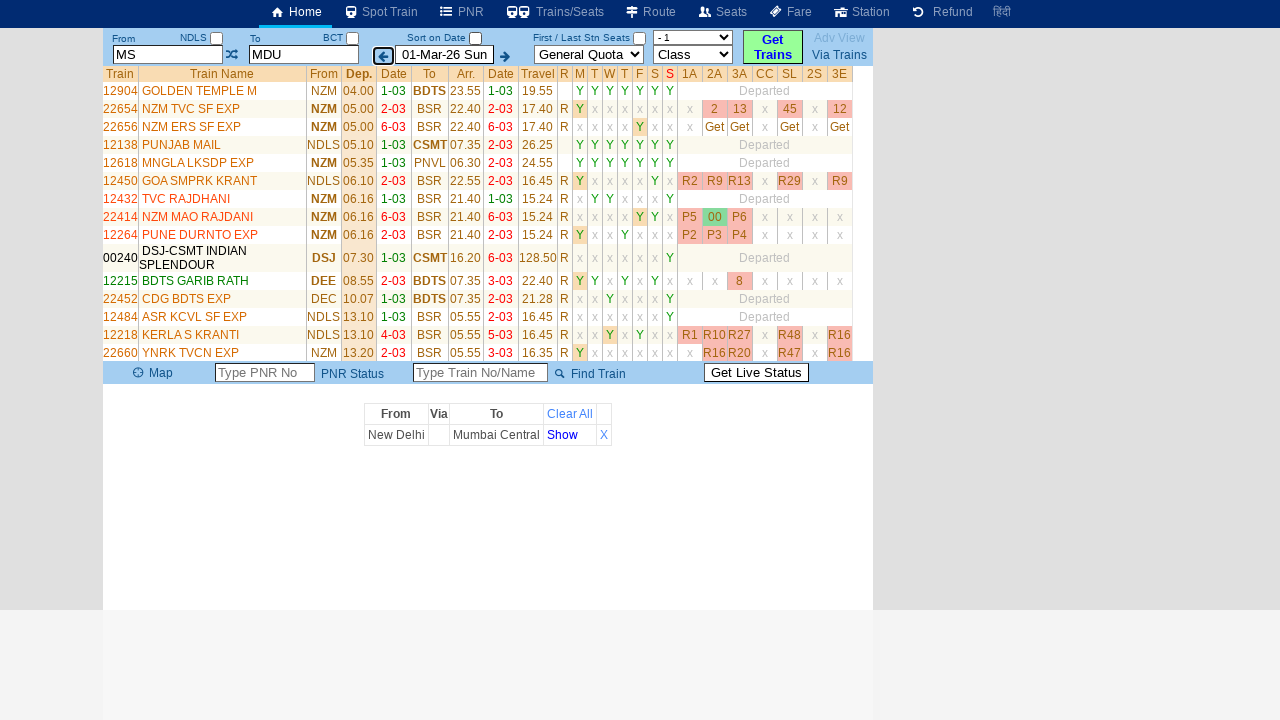

Train results table loaded successfully
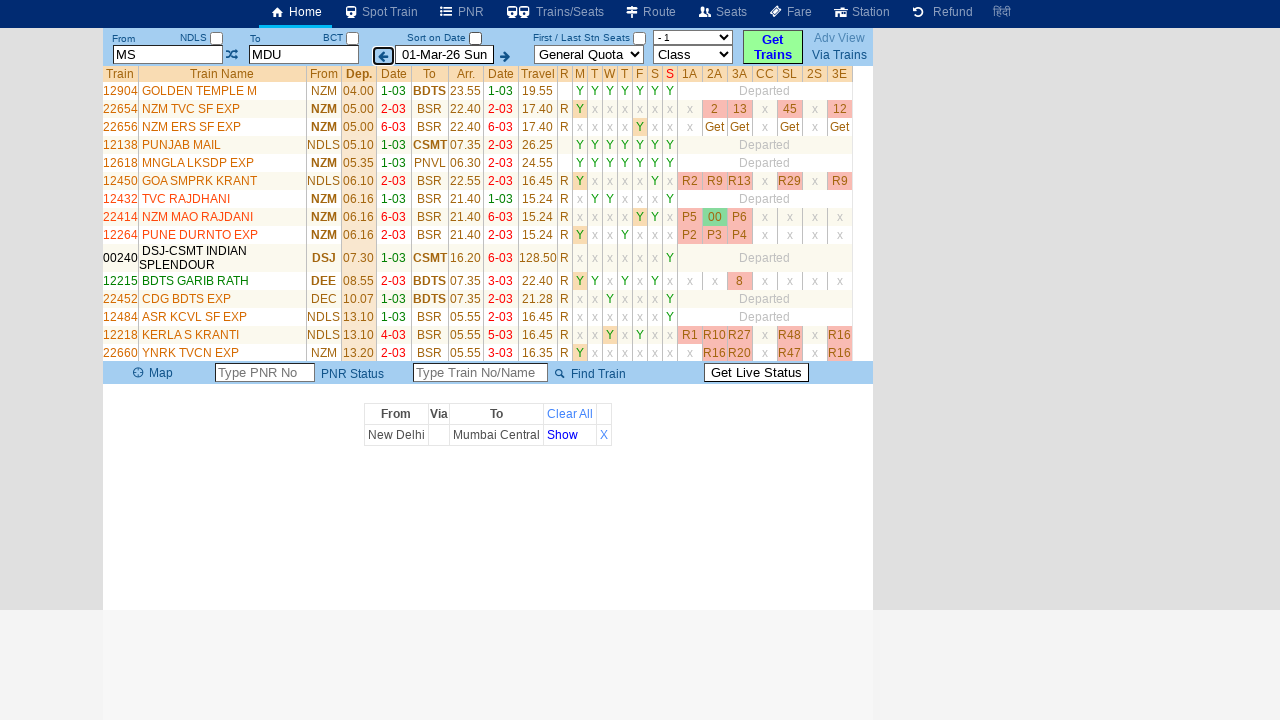

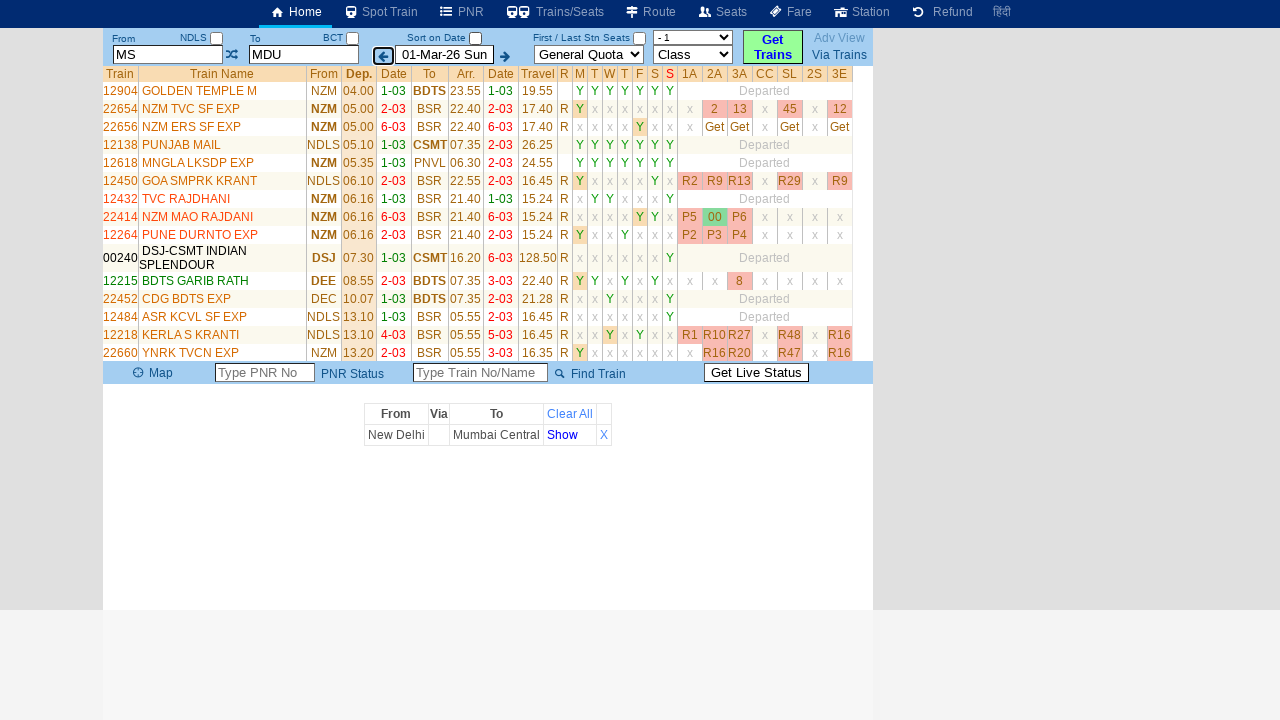